Tests closing chips by clicking the close icon on multiple chip elements in sequence

Starting URL: https://magstrong07.github.io/admiral-react-test/#/chips

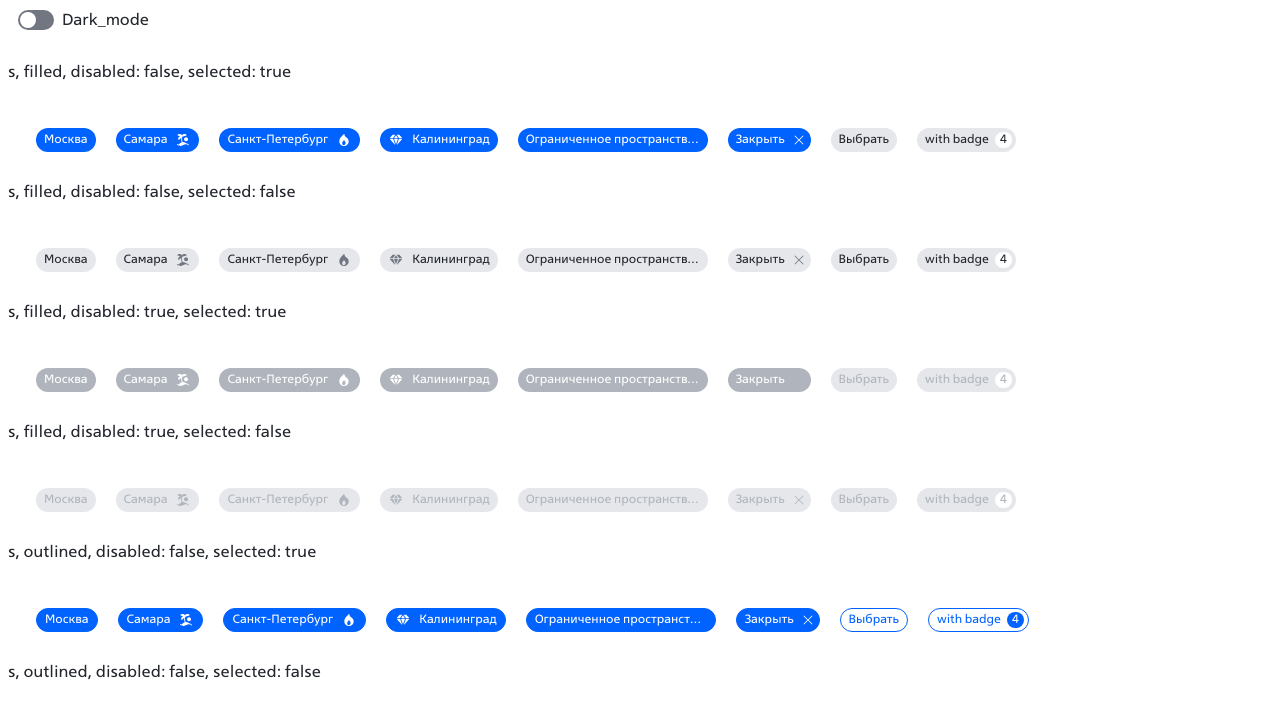

Clicked close icon on first chip at (799, 140) on [data-test-id=chipClose] svg >> nth=0
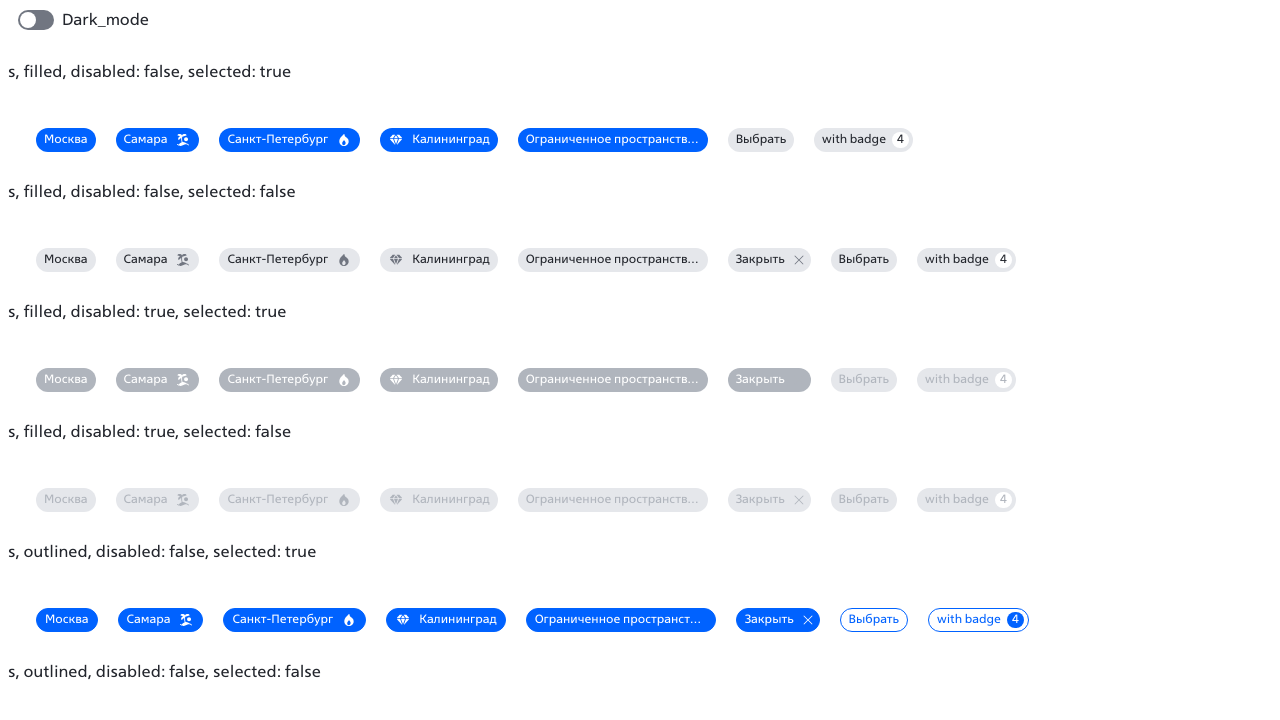

Clicked close icon on first chip again (after index shift) at (799, 260) on [data-test-id=chipClose] svg >> nth=0
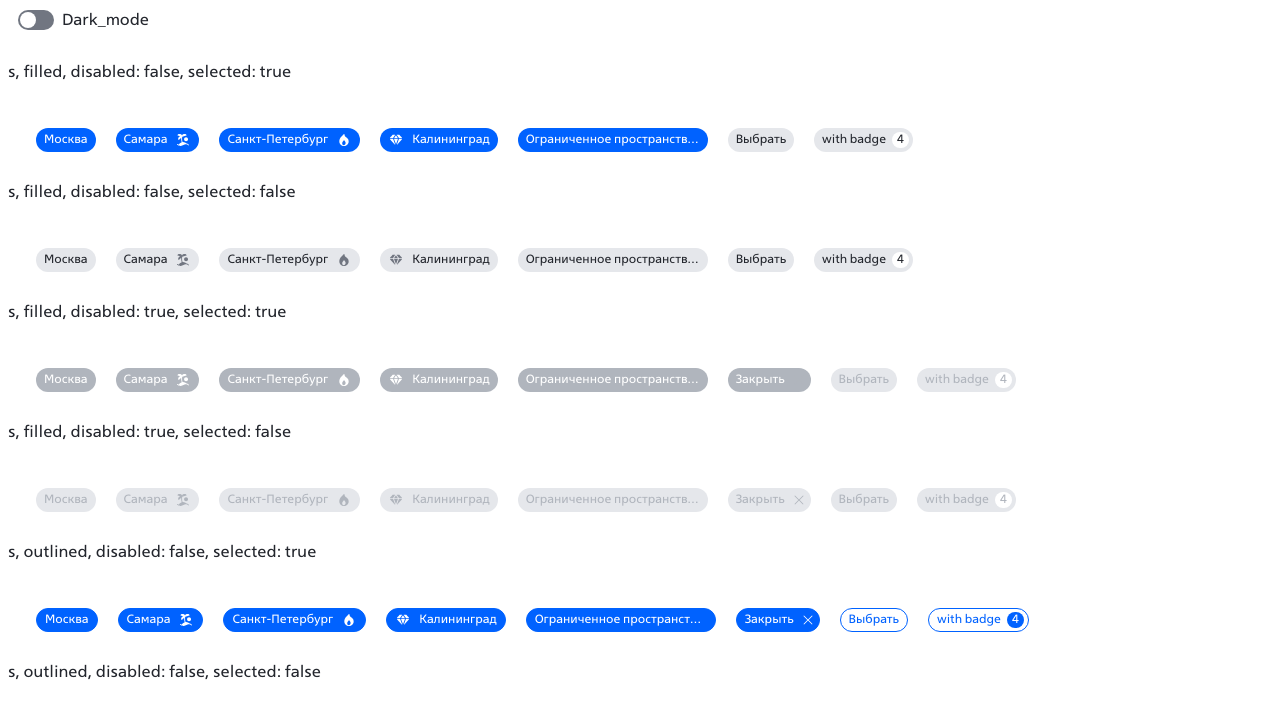

Clicked close icon on third chip position at (808, 620) on [data-test-id=chipClose] svg >> nth=2
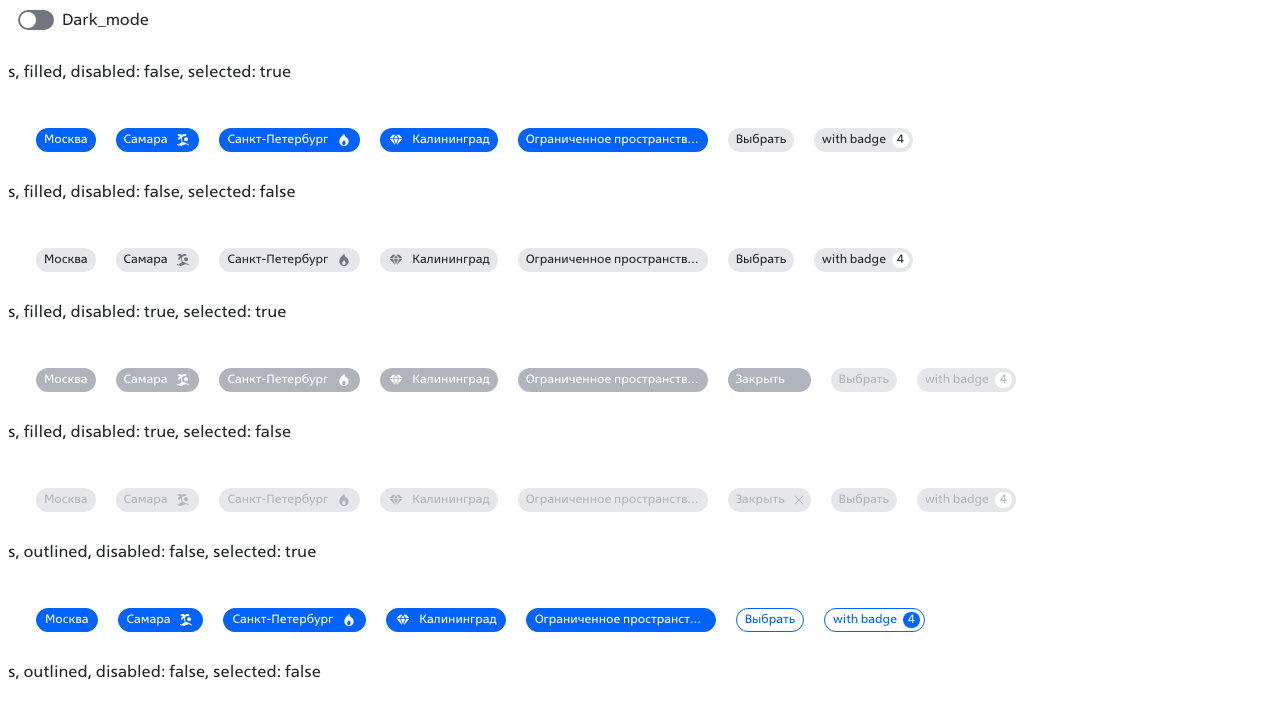

Clicked close icon on third chip position again (after index shift) at (808, 360) on [data-test-id=chipClose] svg >> nth=2
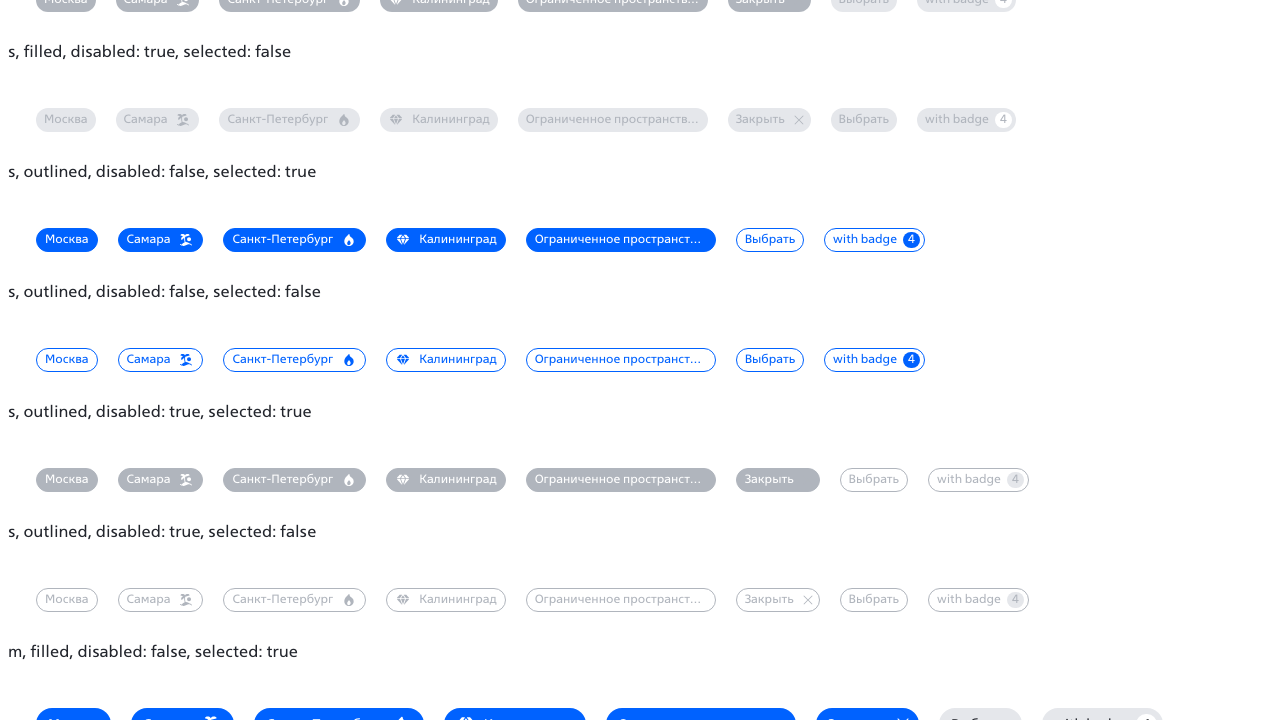

Clicked close icon on fifth chip position at (903, 710) on [data-test-id=chipClose] svg >> nth=4
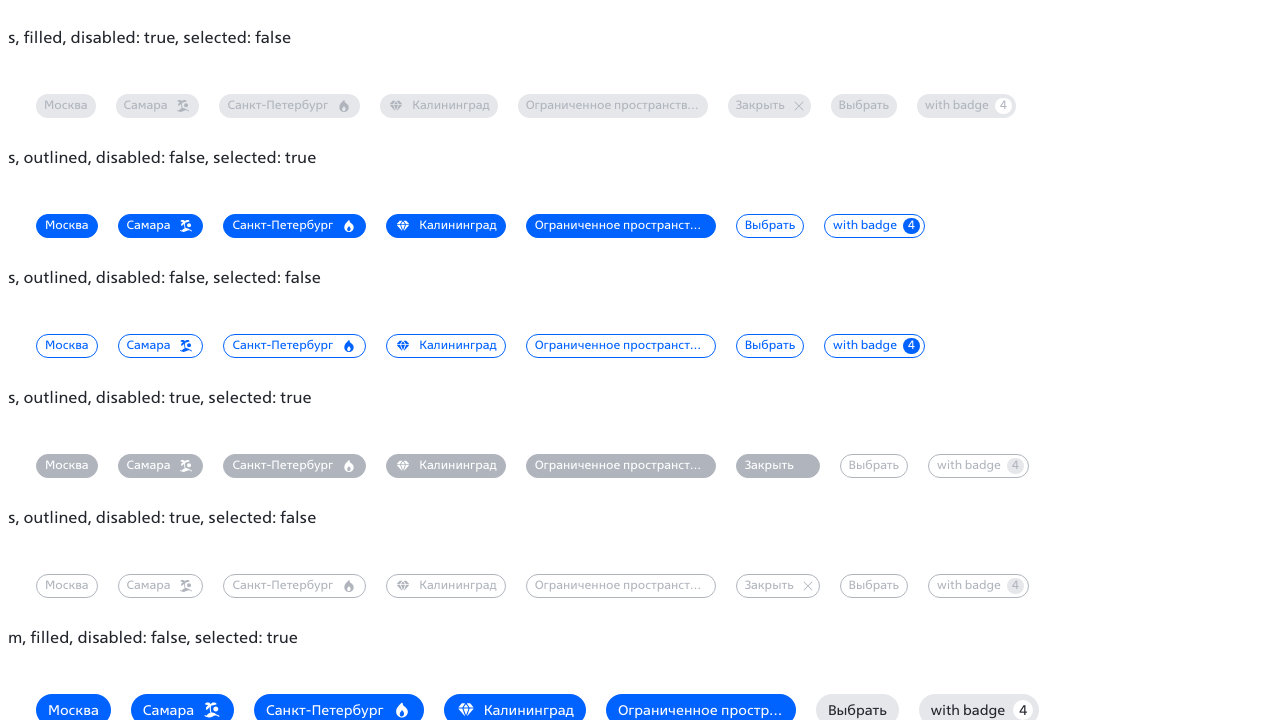

Clicked close icon on fifth chip position again (after index shift) at (903, 360) on [data-test-id=chipClose] svg >> nth=4
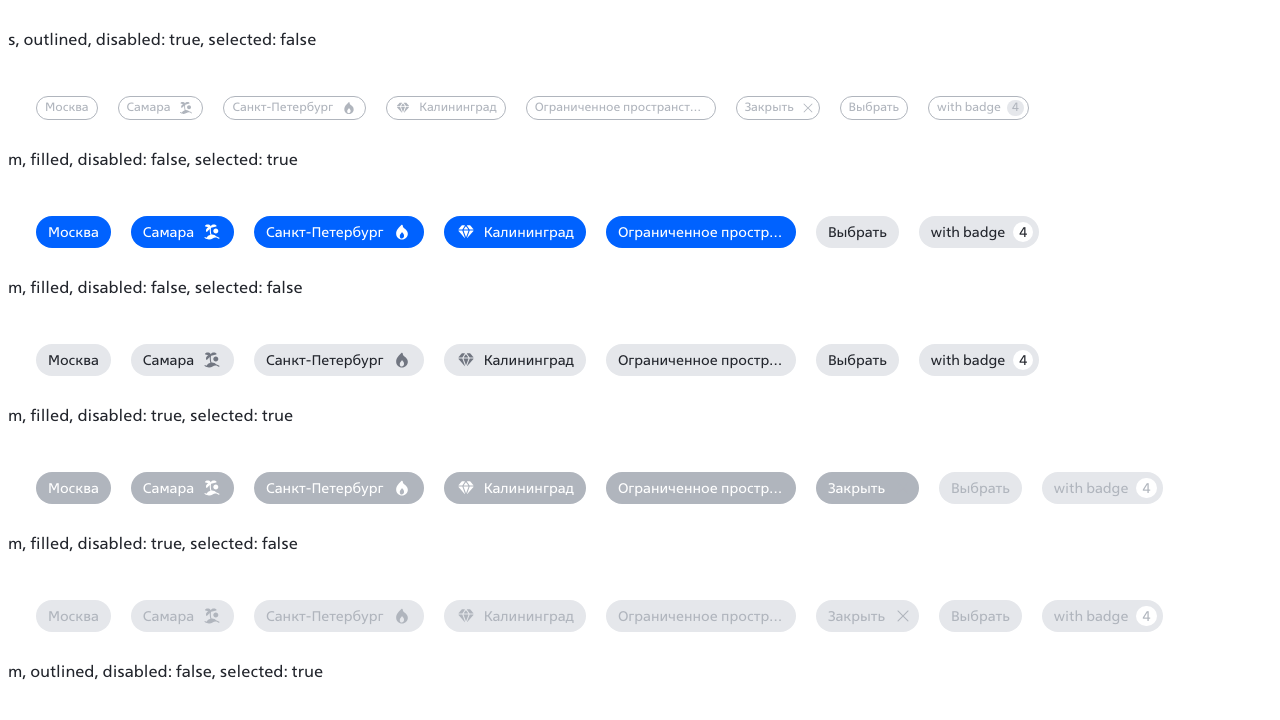

Clicked close icon on seventh chip position at (912, 360) on [data-test-id=chipClose] svg >> nth=6
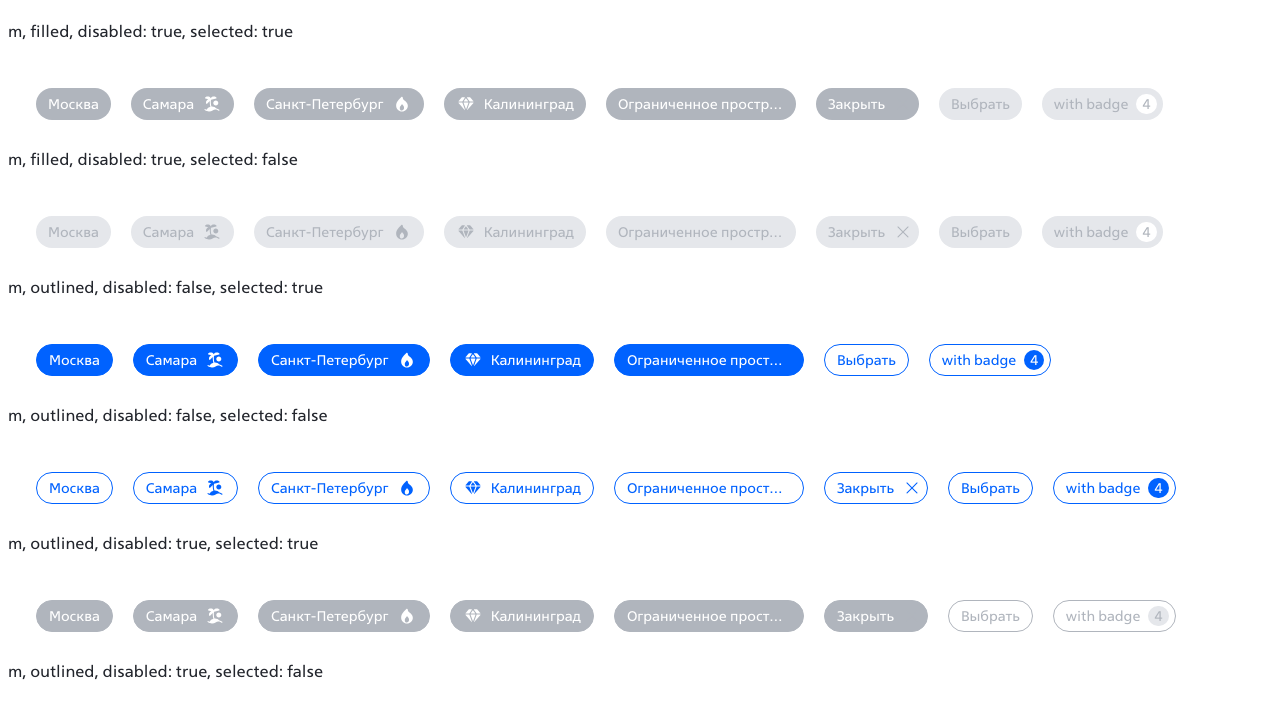

Clicked close icon on seventh chip position again (after index shift) at (912, 488) on [data-test-id=chipClose] svg >> nth=6
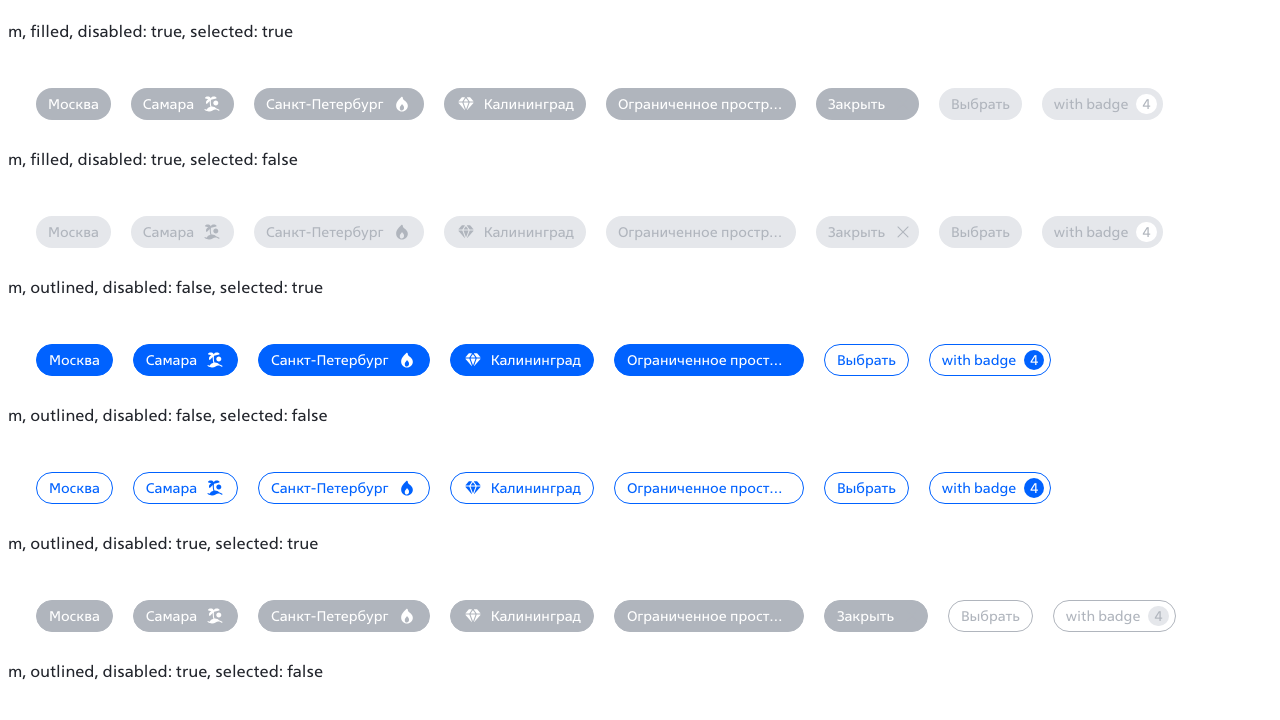

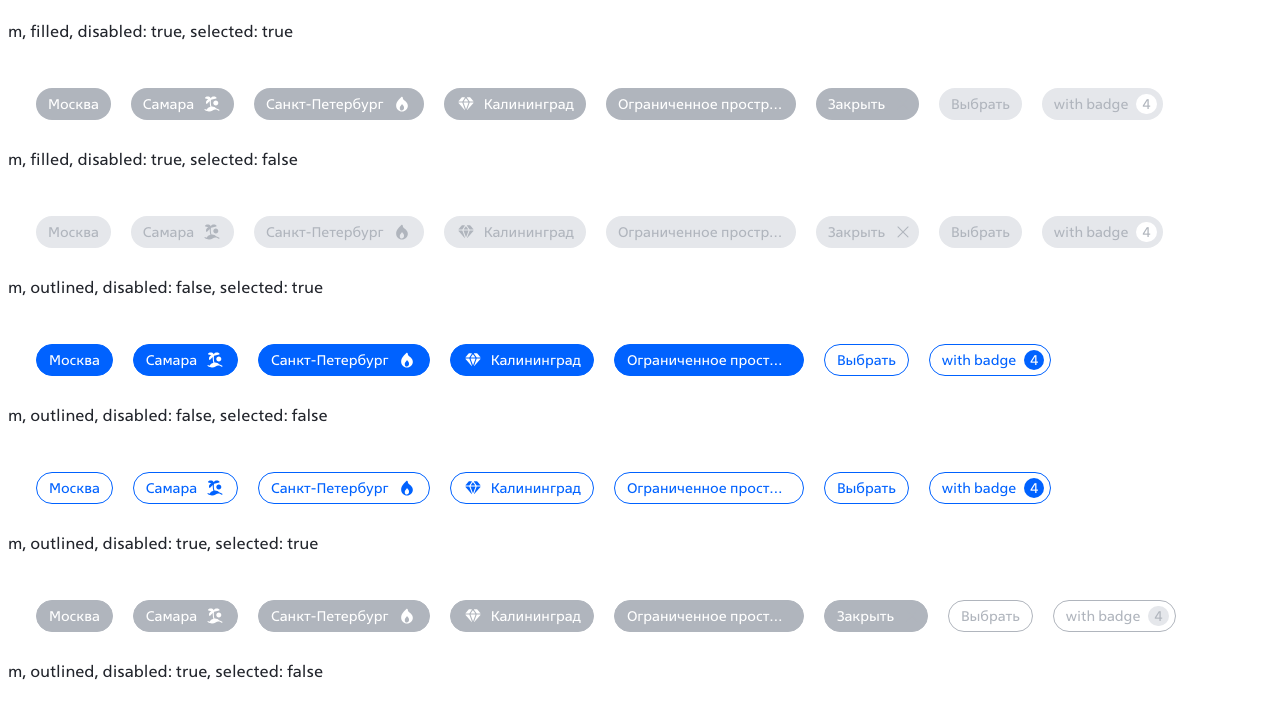